Tests textarea elements by filling them with text

Starting URL: http://sahitest.com/demo/formTest.htm

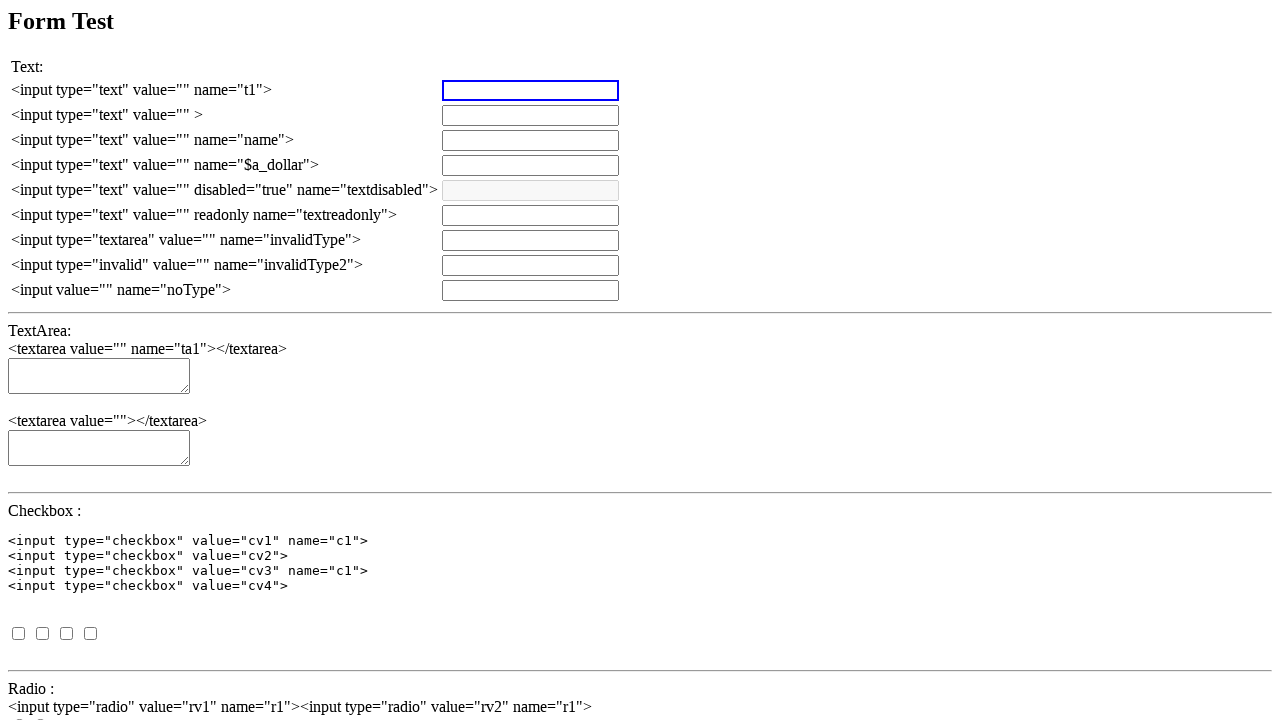

Set up dialog handler to accept alerts
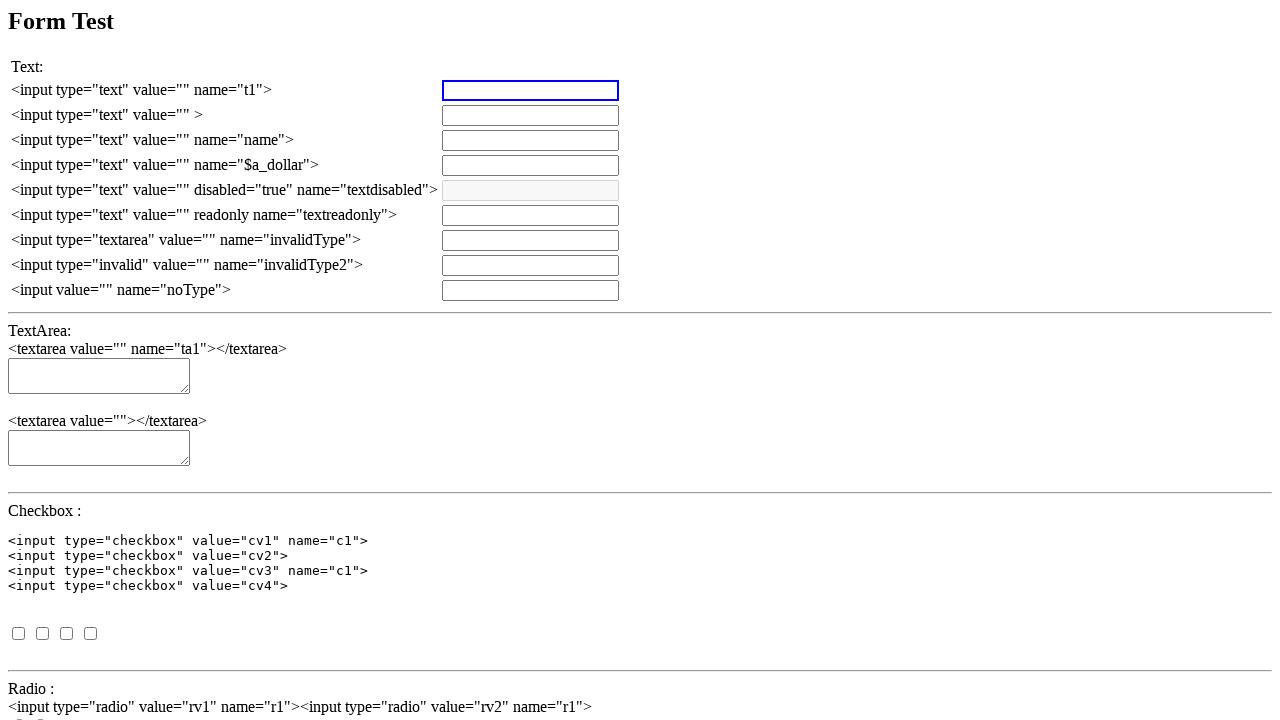

Cleared first textarea (ta1) on textarea[name='ta1']
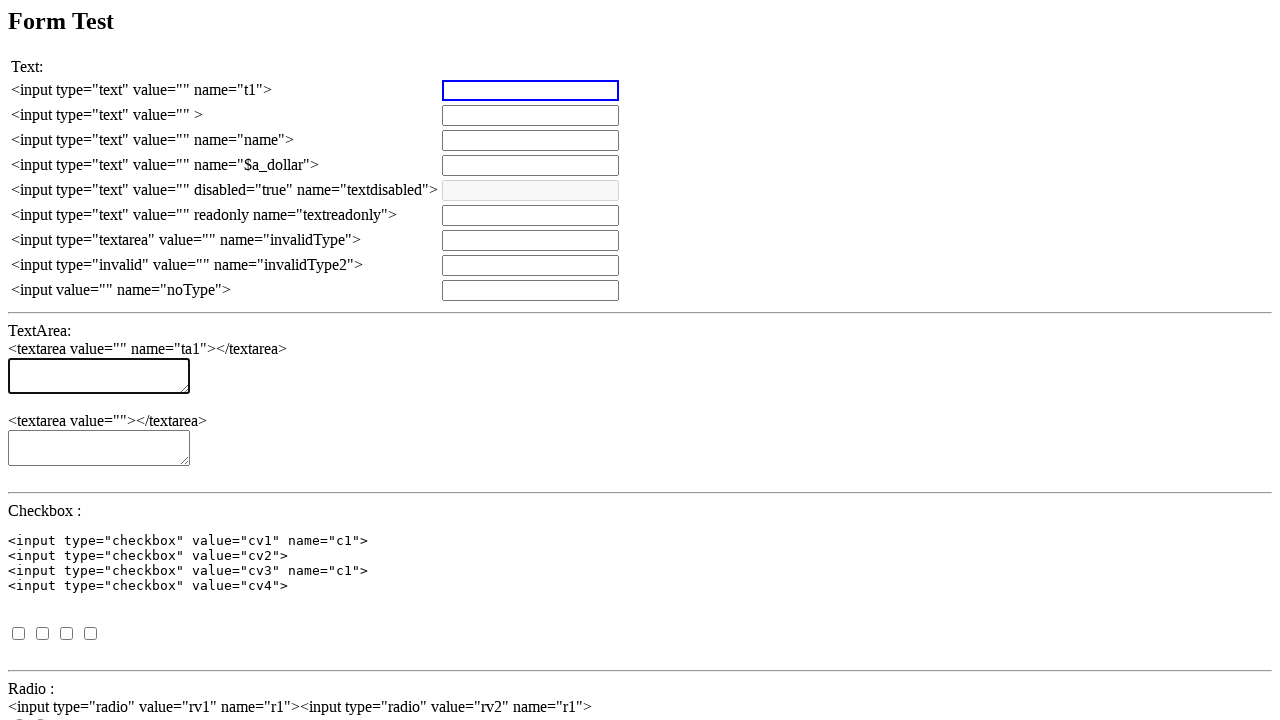

Filled first textarea (ta1) with Chinese text on textarea[name='ta1']
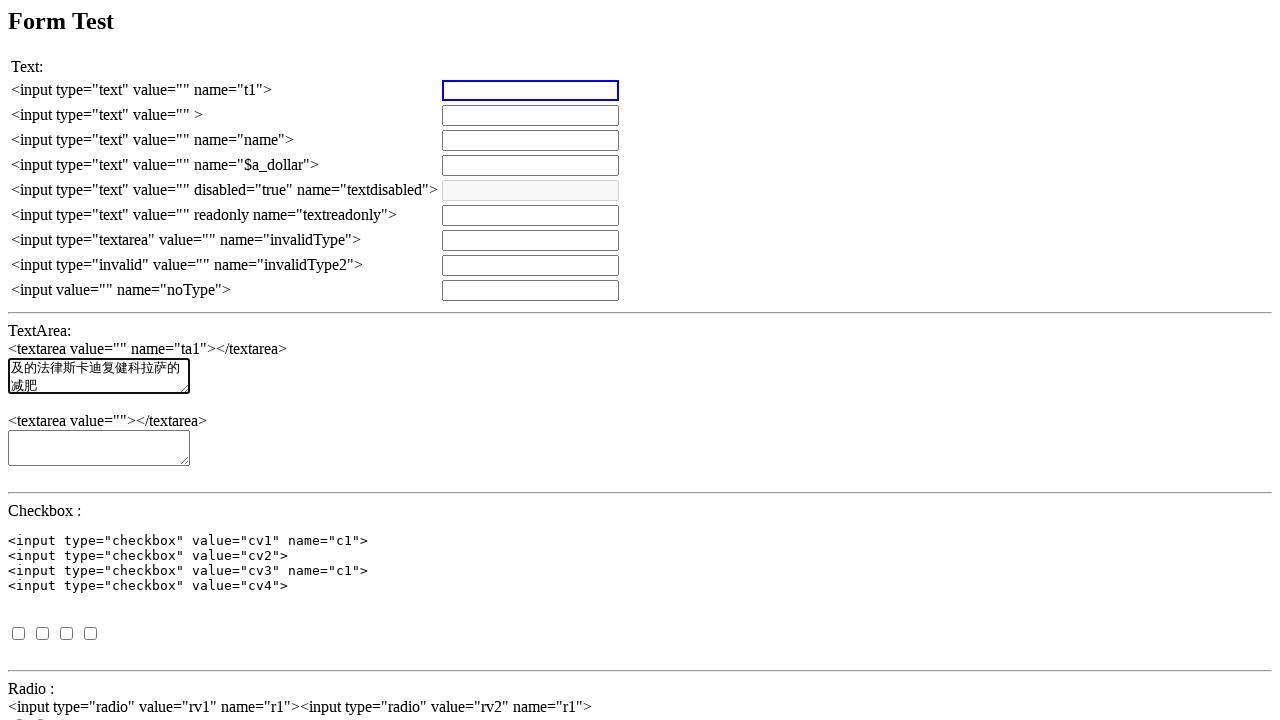

Cleared second textarea (xpath: //textarea[2]) on //textarea[2]
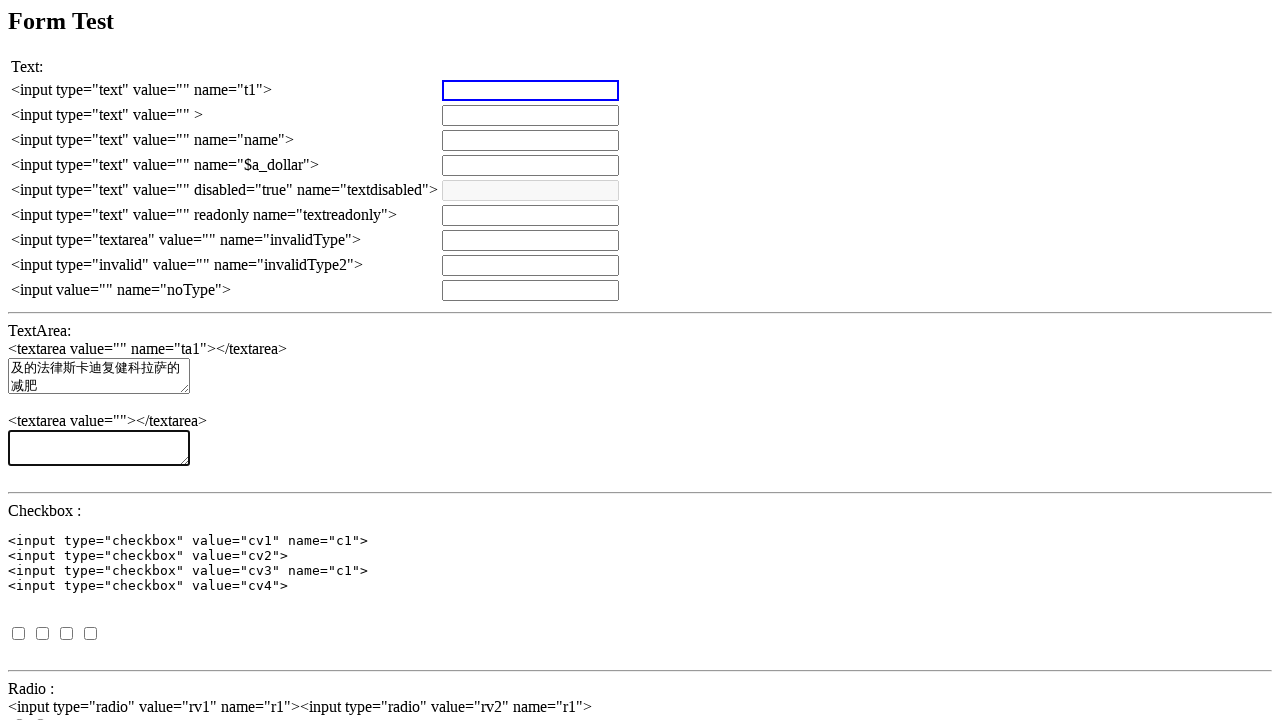

Filled second textarea (xpath: //textarea[2]) with Chinese text on //textarea[2]
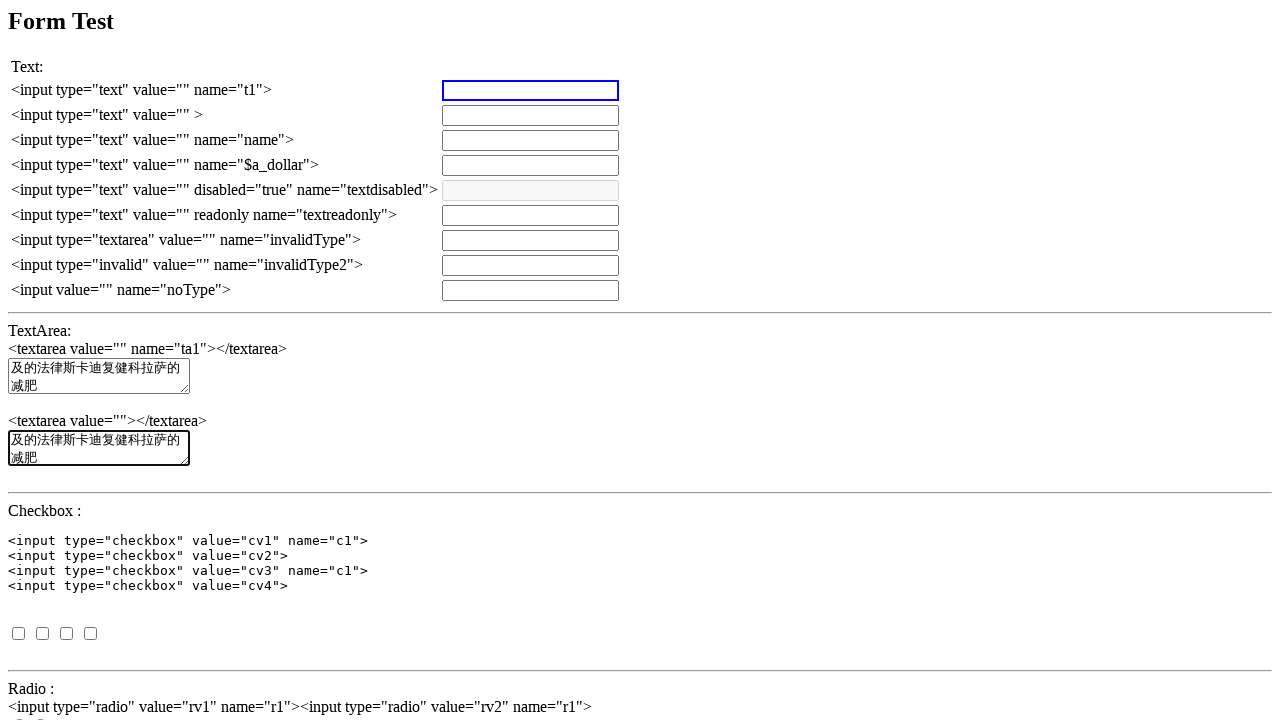

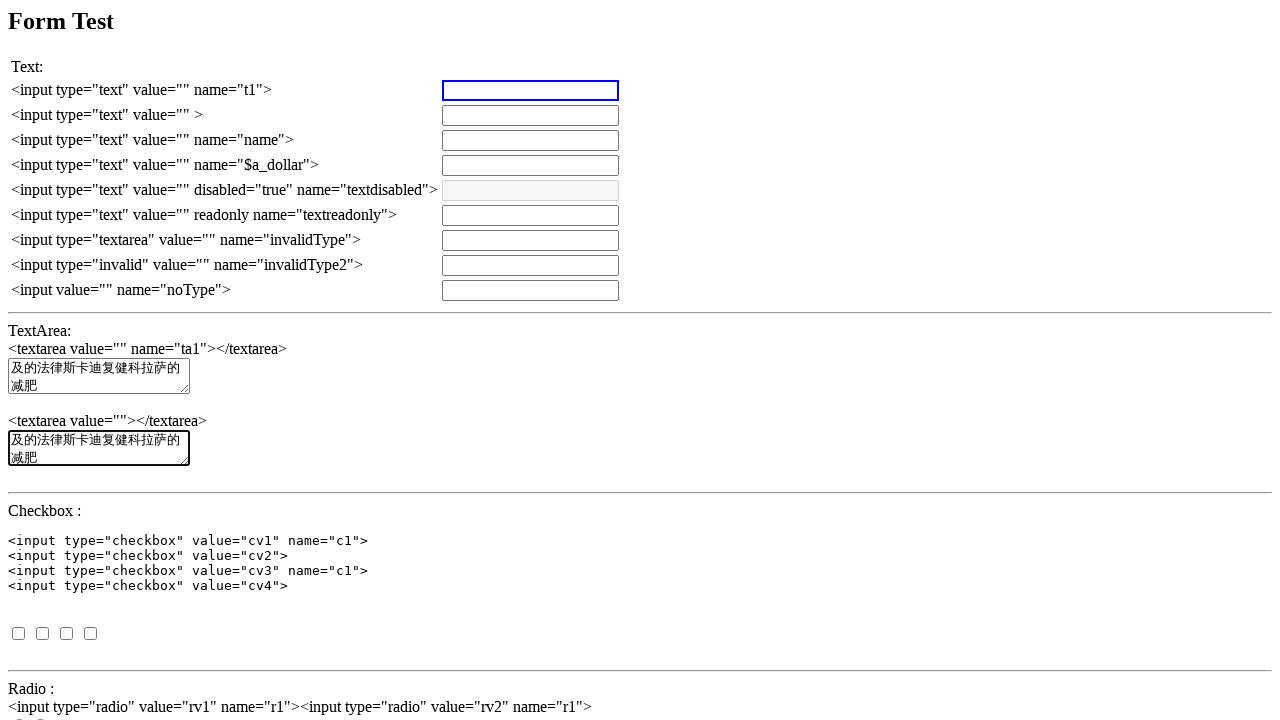